Tests various input field interactions on a practice page including filling text, appending text, clearing fields, and checking field states (enabled/disabled, readonly)

Starting URL: https://letcode.in/edit

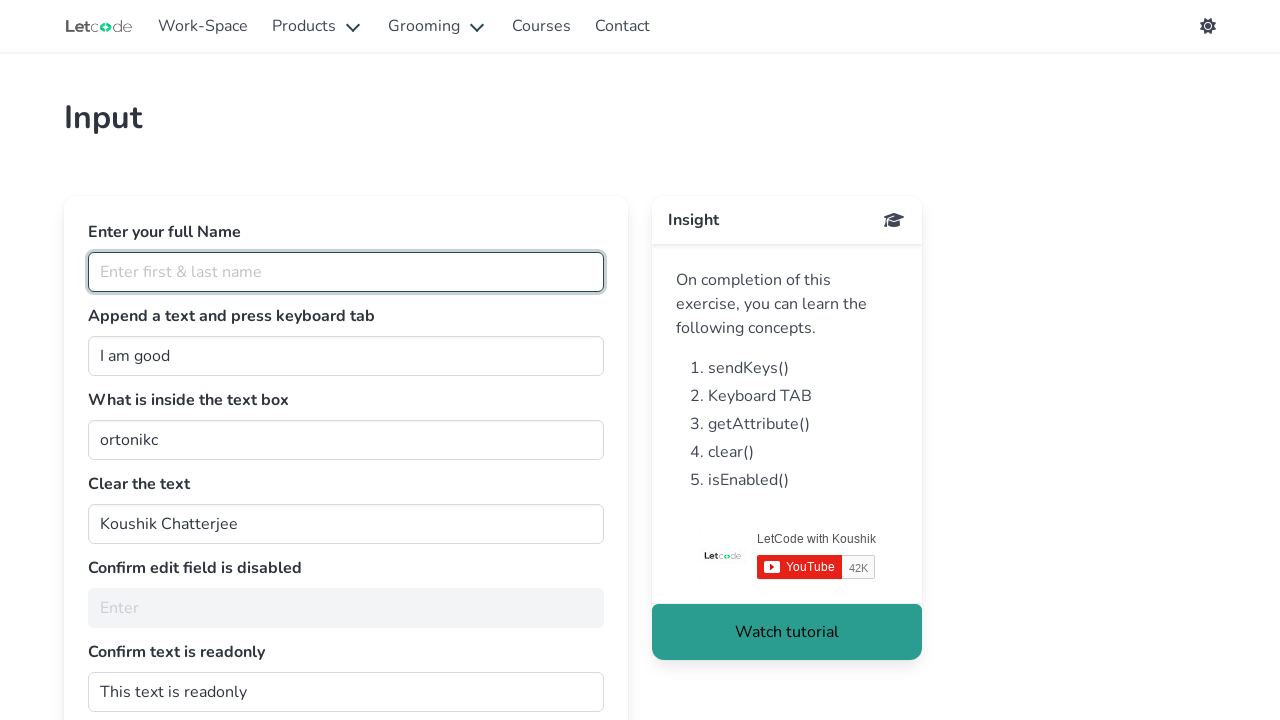

Navigated to practice page at https://letcode.in/edit
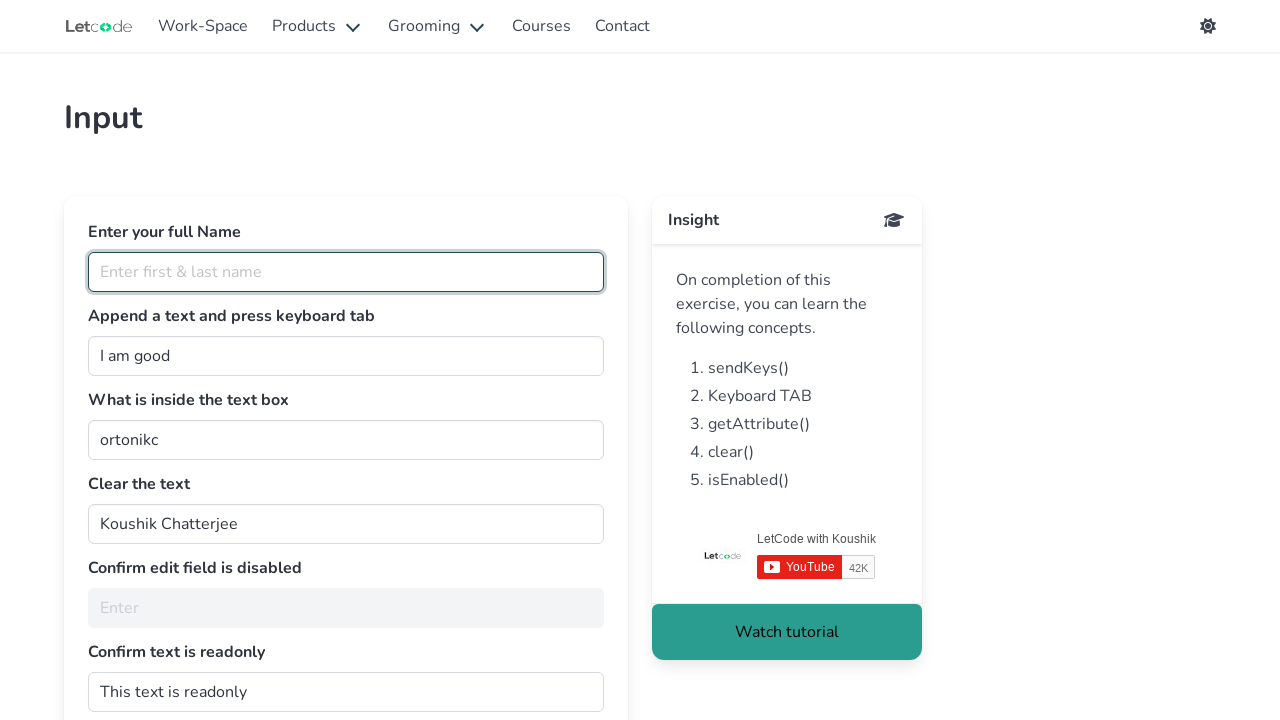

Filled full name field with 'Monkey D Luffy' on #fullName
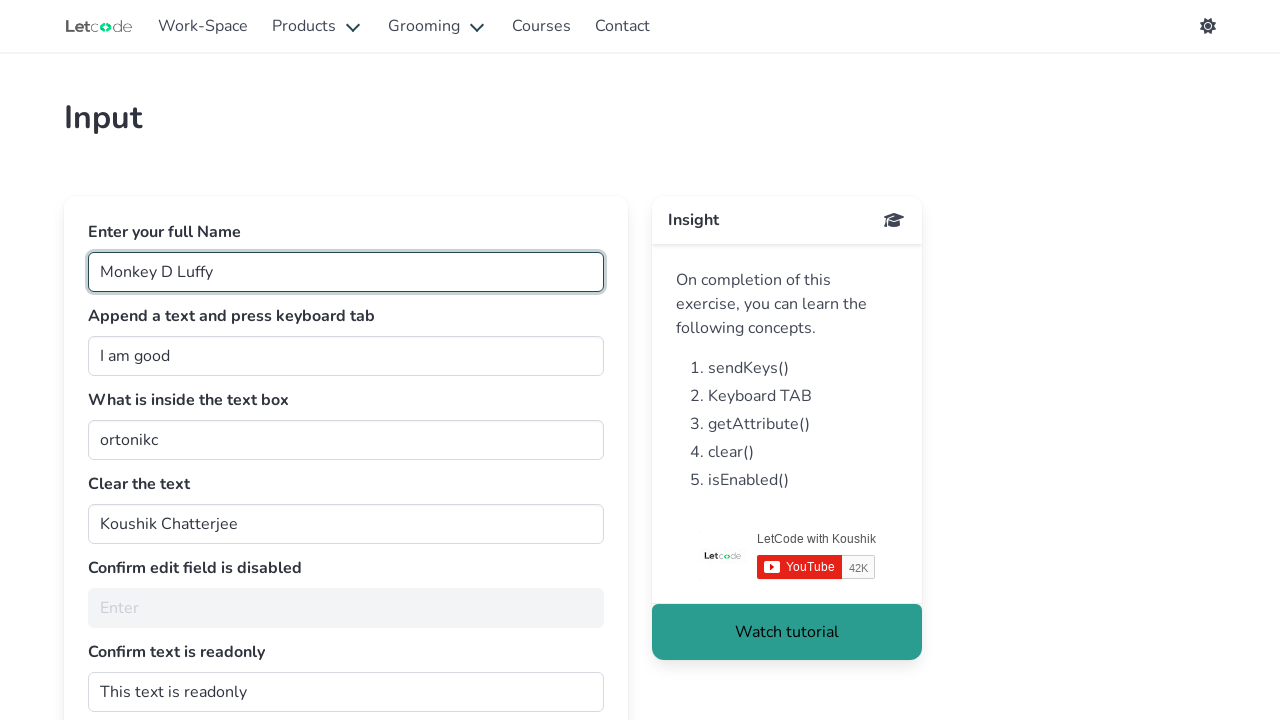

Clicked on join field at (346, 356) on #join
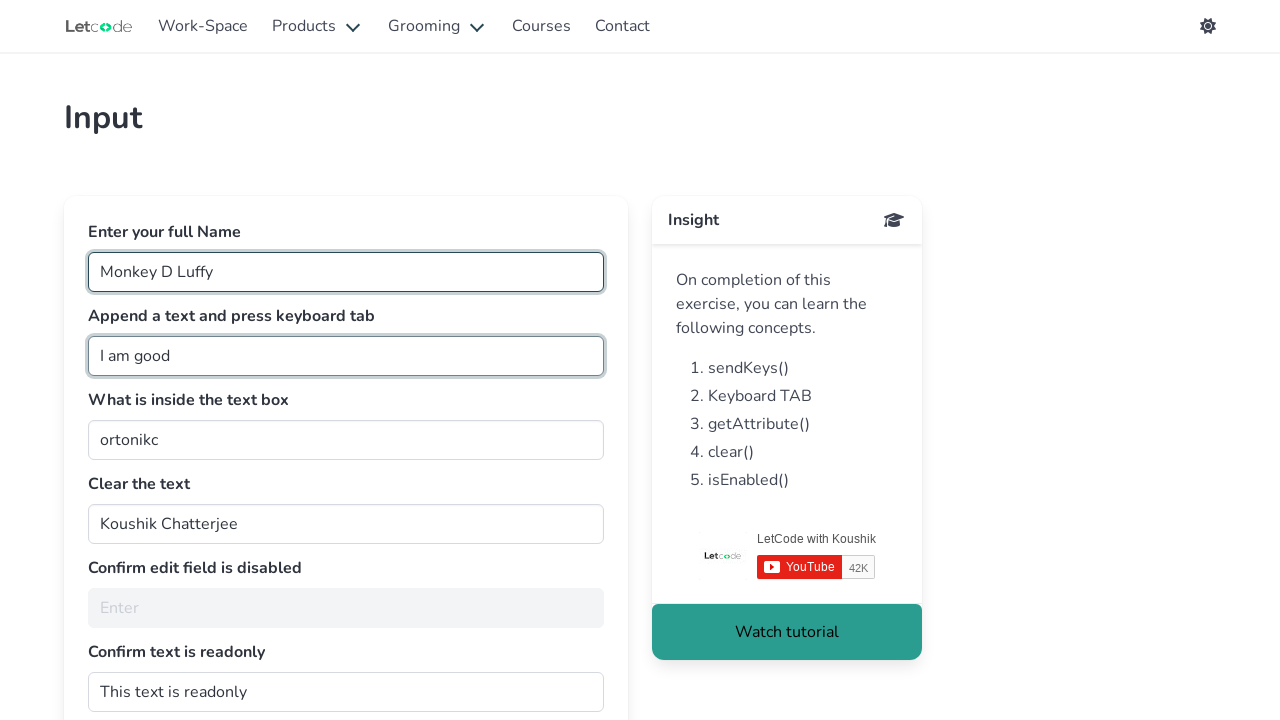

Appended text ' Gum Gum Man' to join field
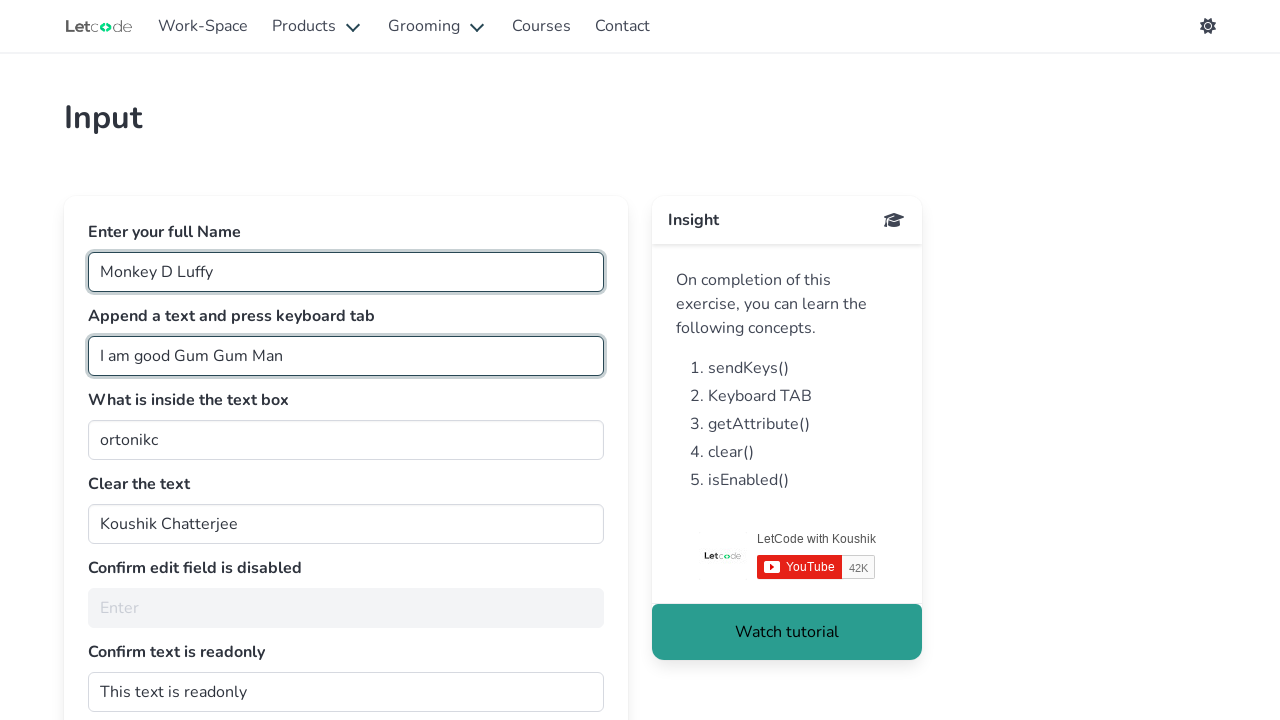

Pressed Tab to move focus away from join field
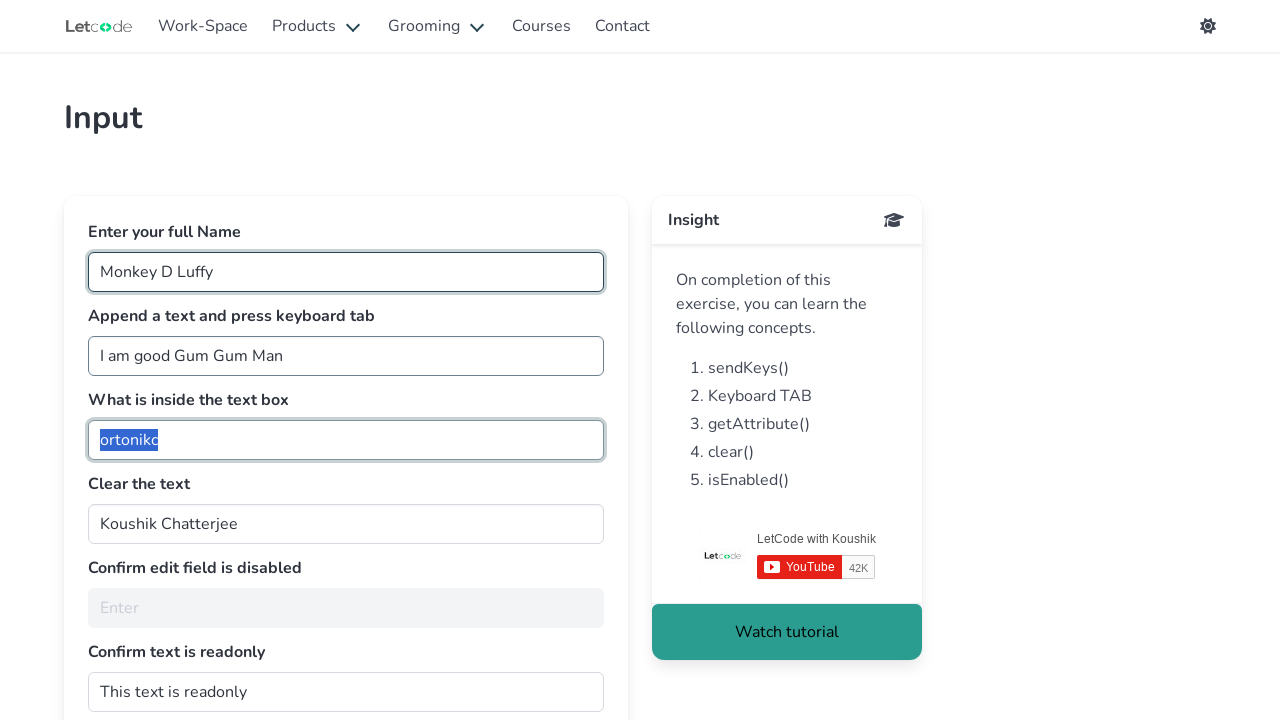

Retrieved value from getMe field
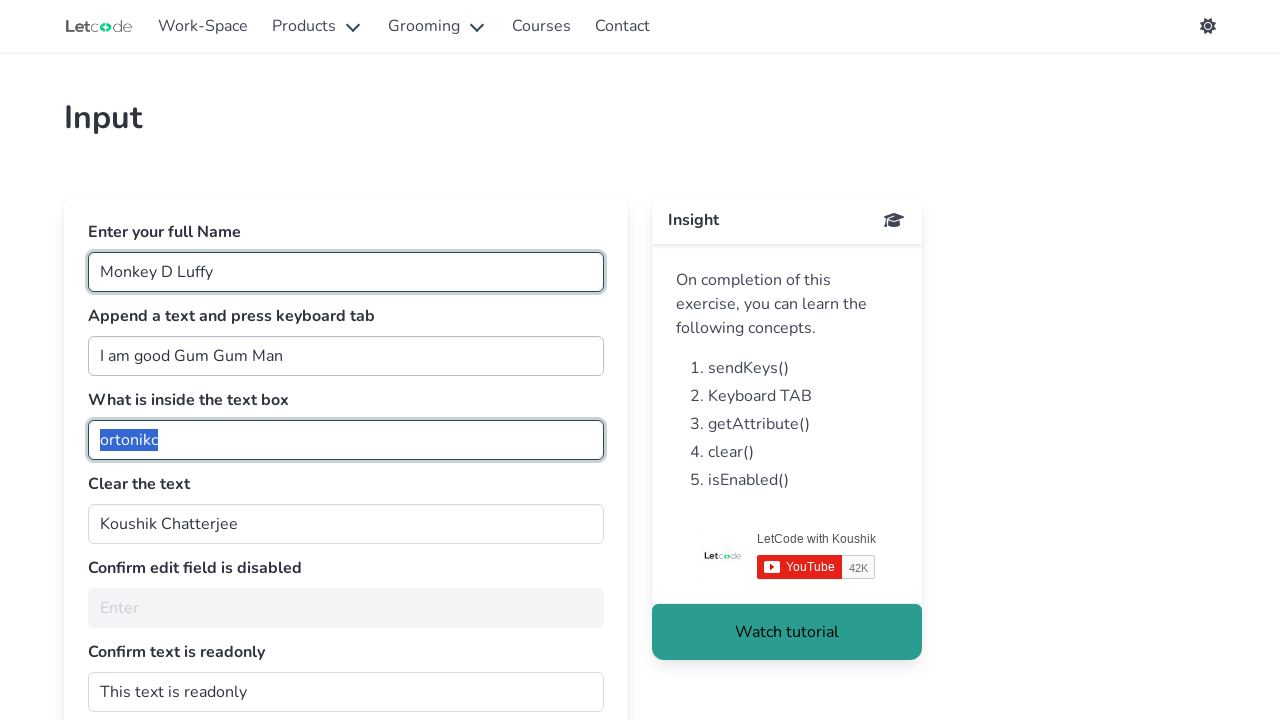

Cleared the clearMe field on #clearMe
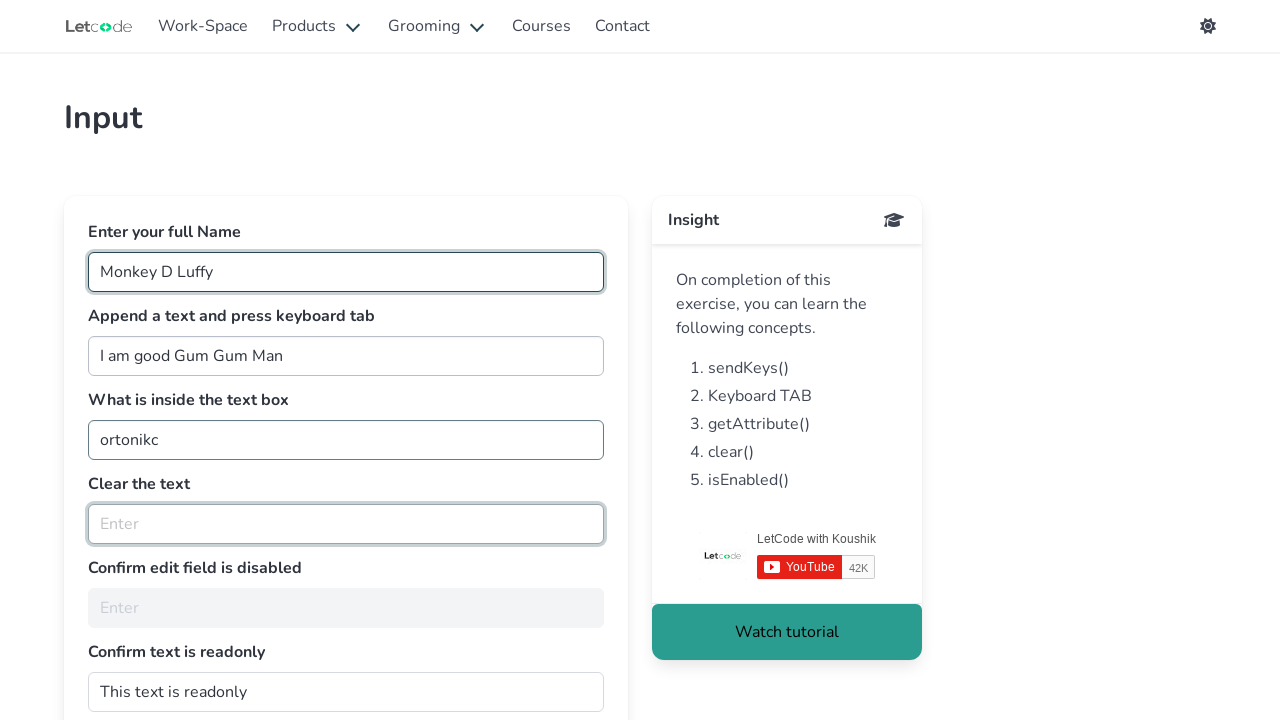

Checked if noEdit field is enabled: False
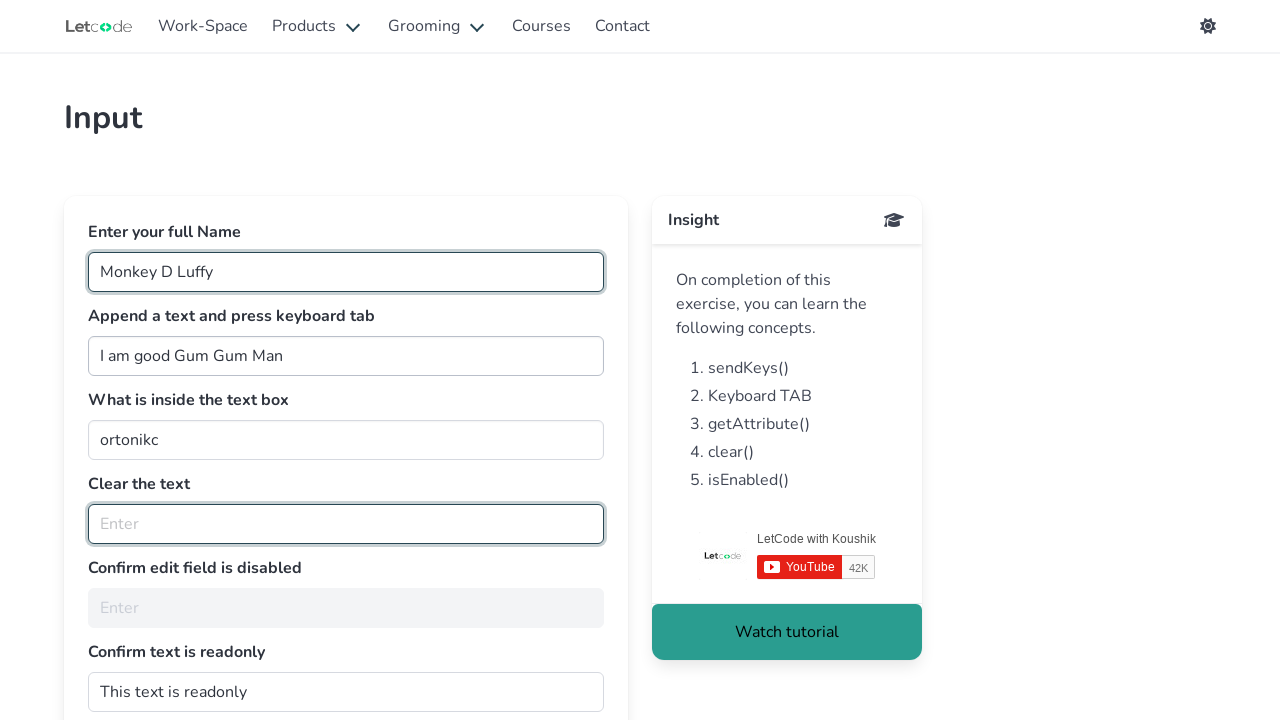

Retrieved readOnly attribute from dontwrite field
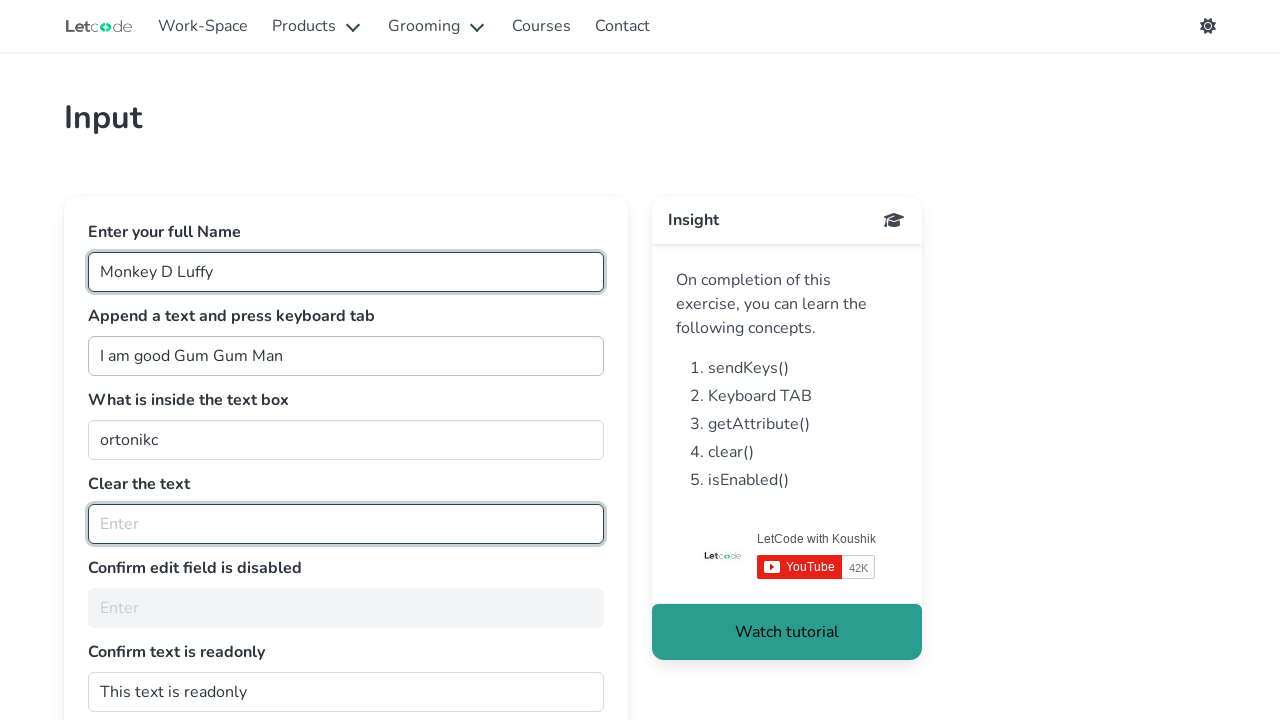

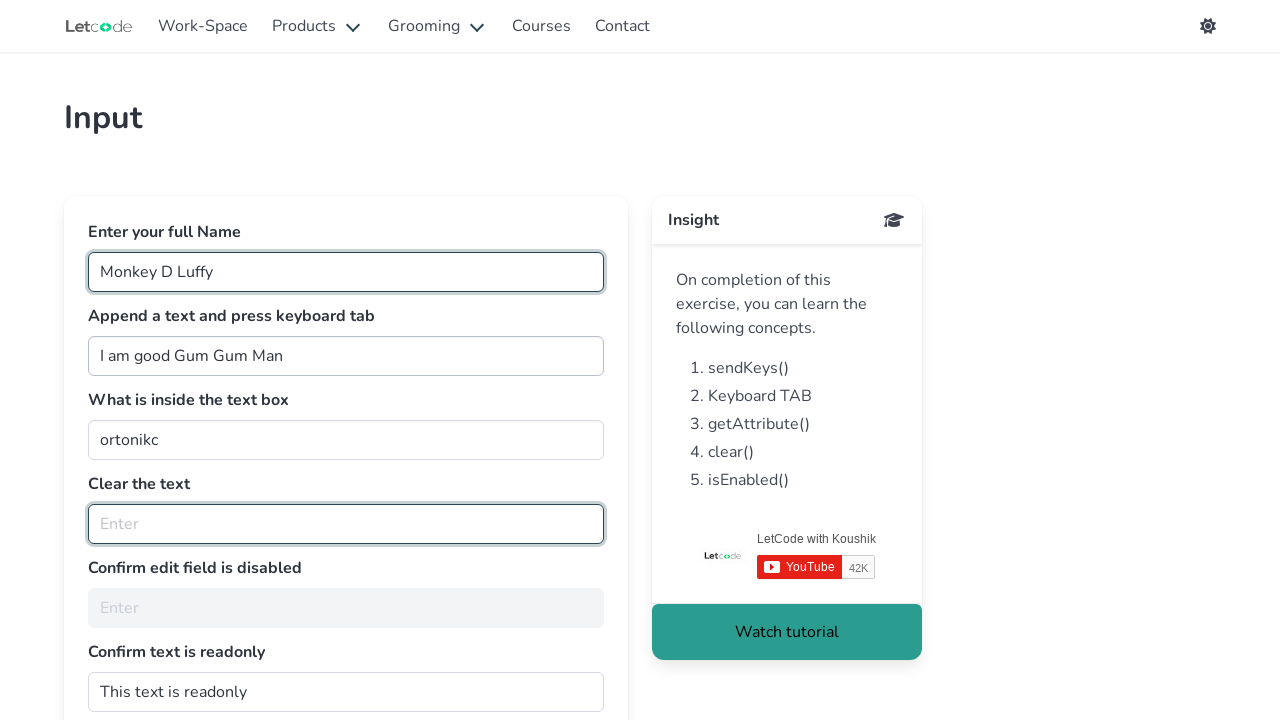